Tests a web form by filling a text box with text, submitting the form, and verifying the success message is displayed

Starting URL: https://www.selenium.dev/selenium/web/web-form.html

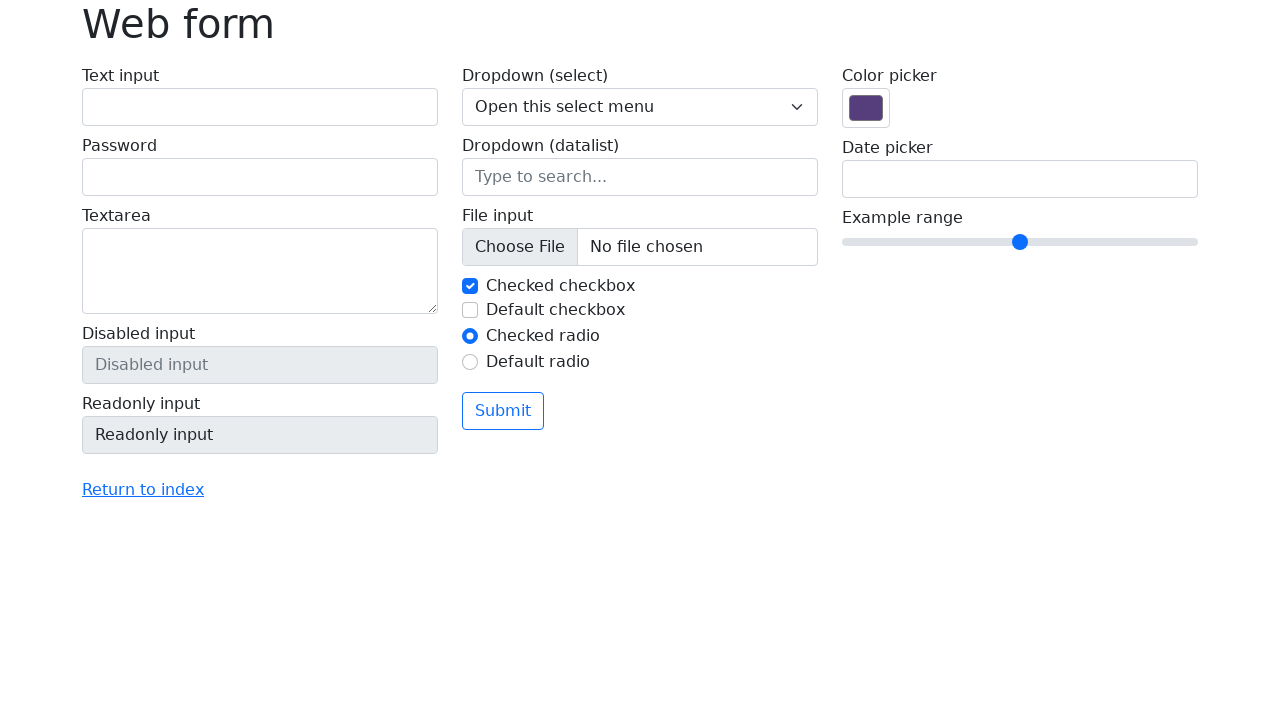

Verified page title is 'Web form'
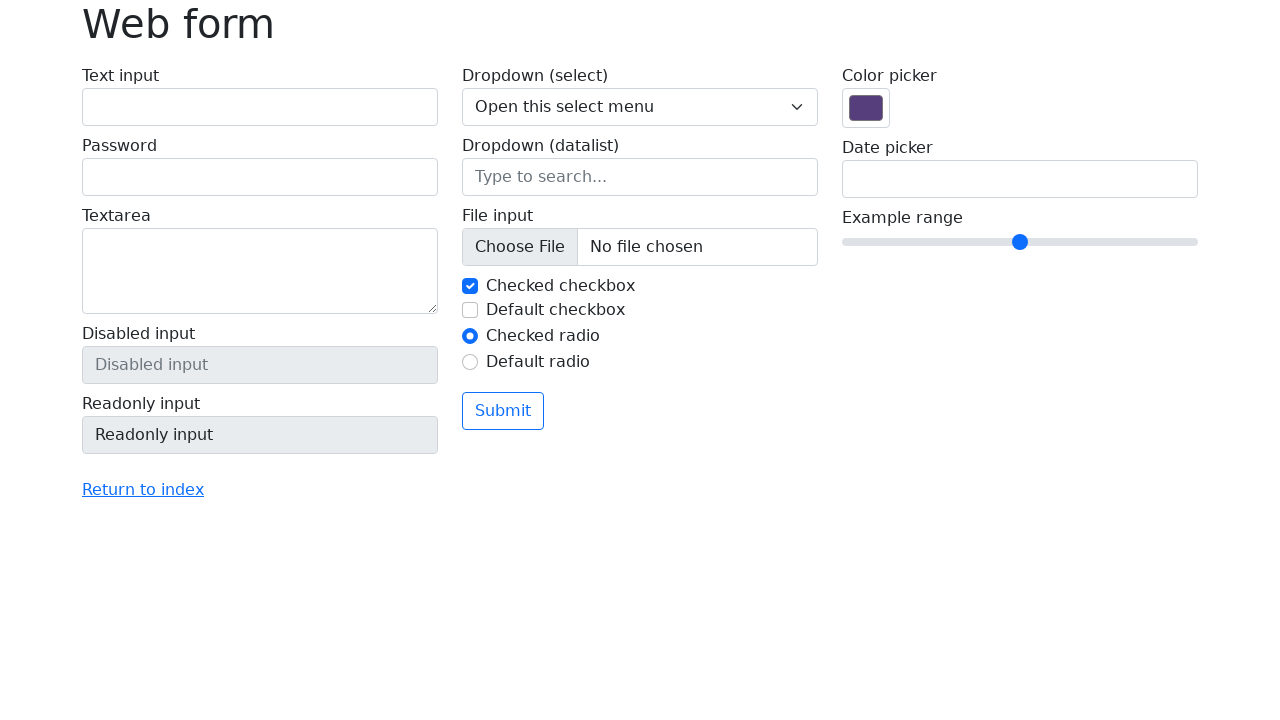

Filled text box with 'Selenium' on input[name='my-text']
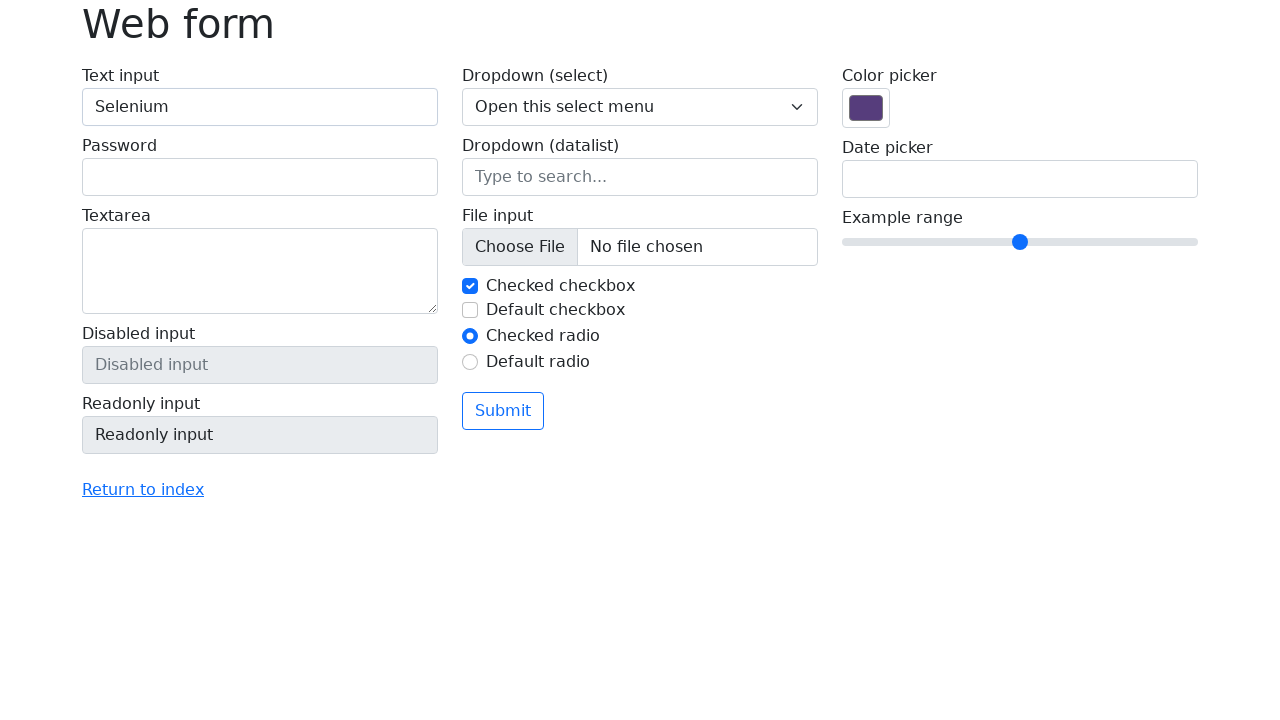

Clicked submit button at (503, 411) on button
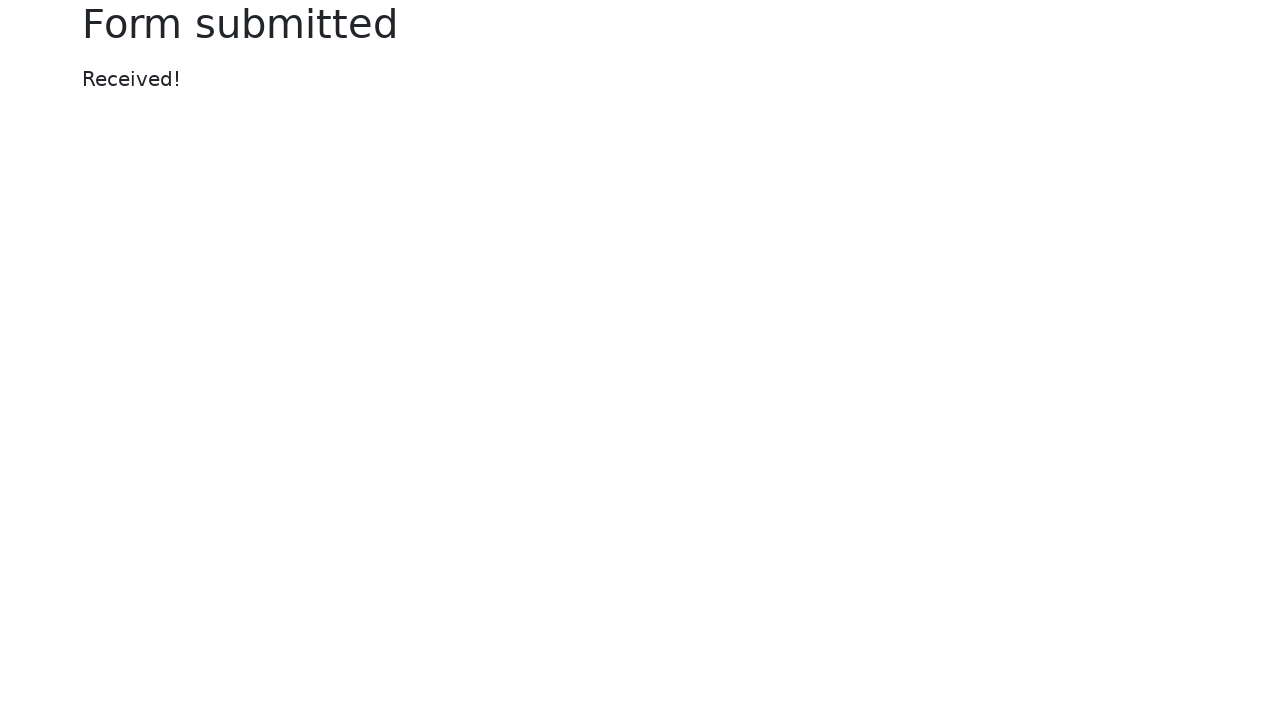

Success message element loaded
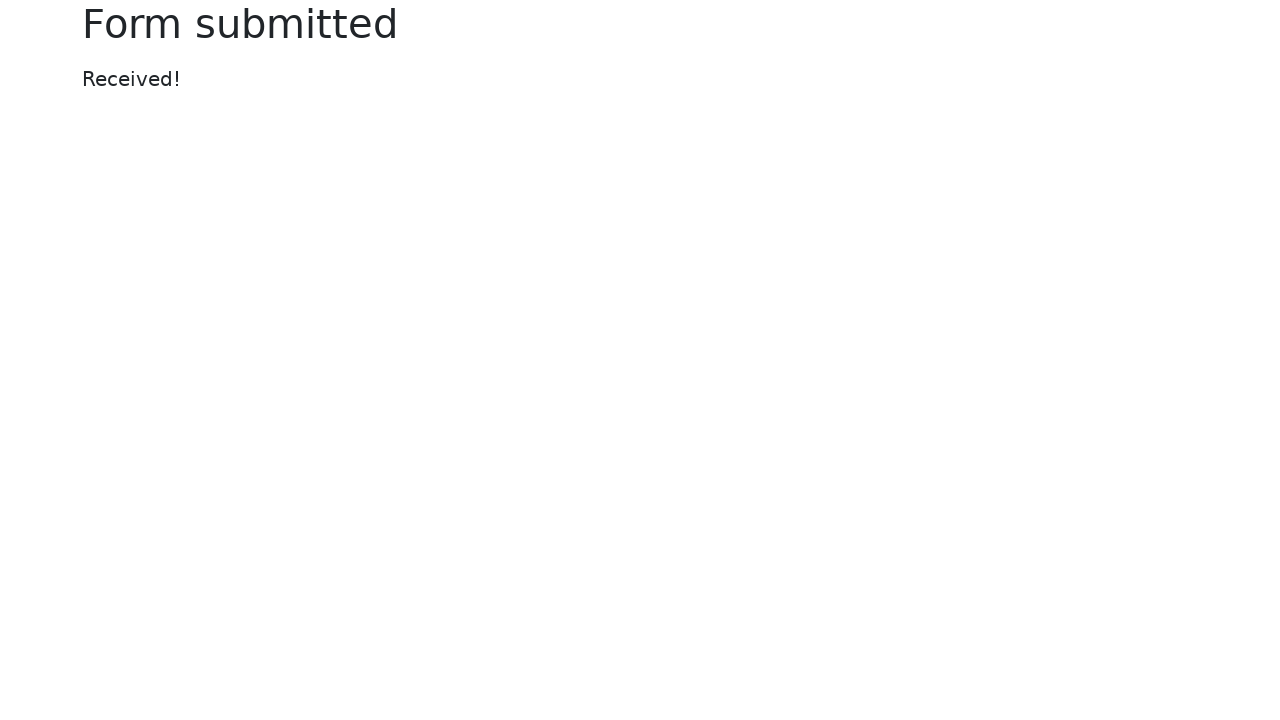

Verified success message displays 'Received!'
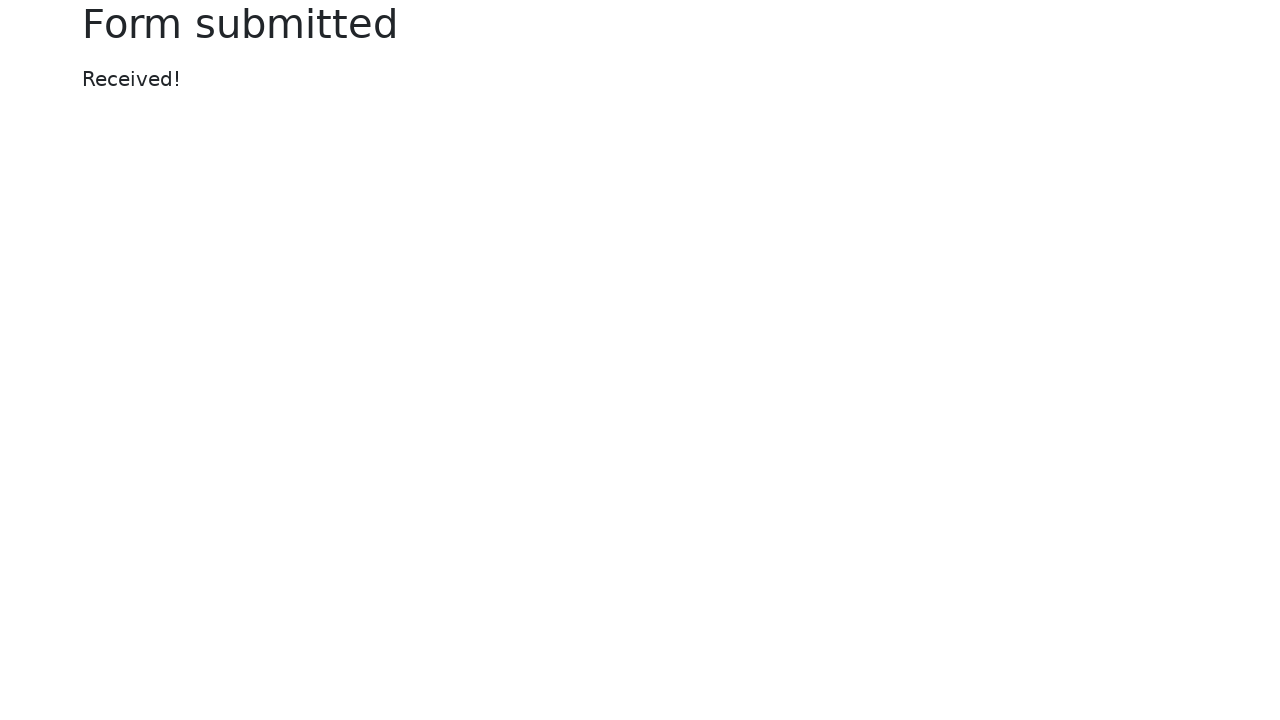

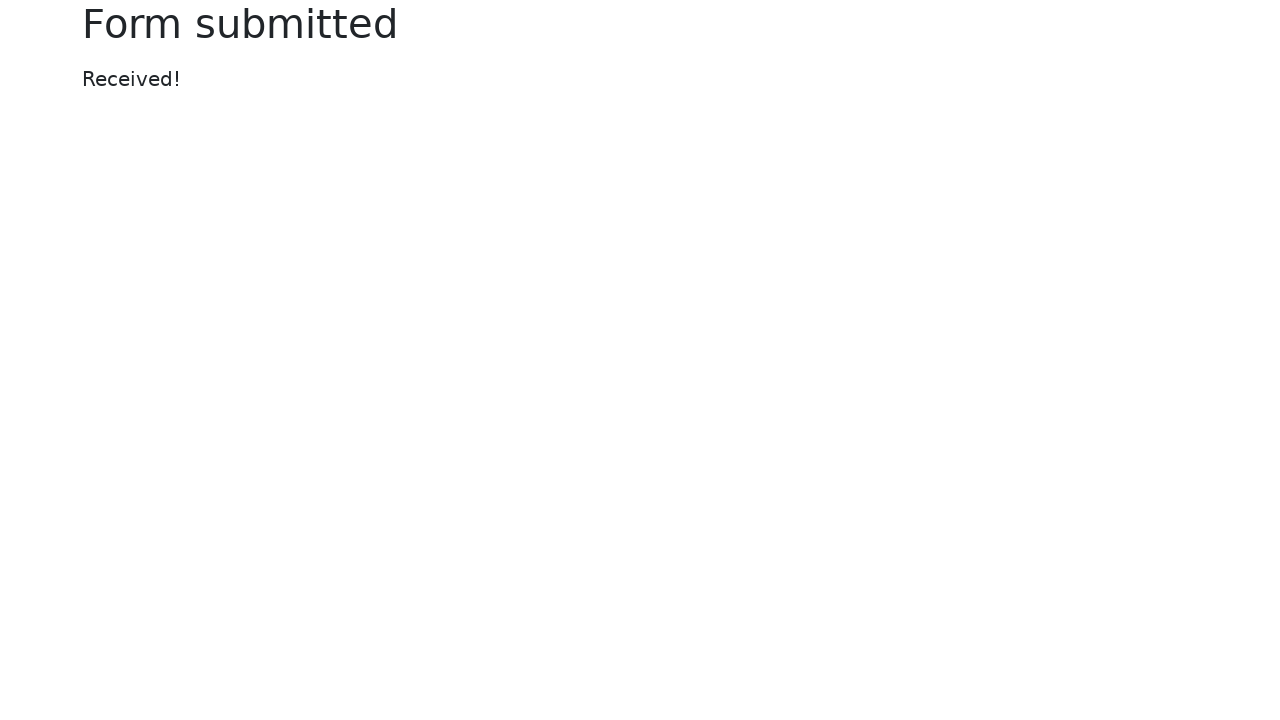